Waits for price to reach $100, books it, solves a math problem, and submits

Starting URL: http://suninjuly.github.io/explicit_wait2.html

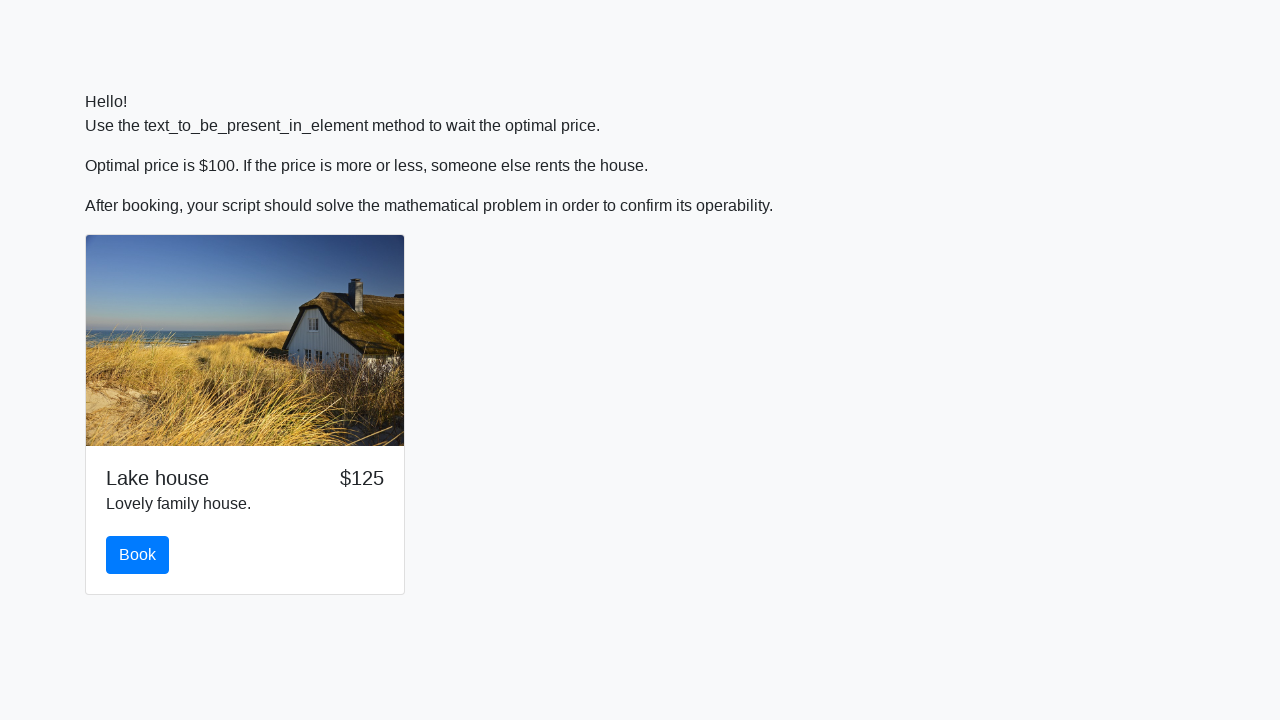

Waited for price to reach $100
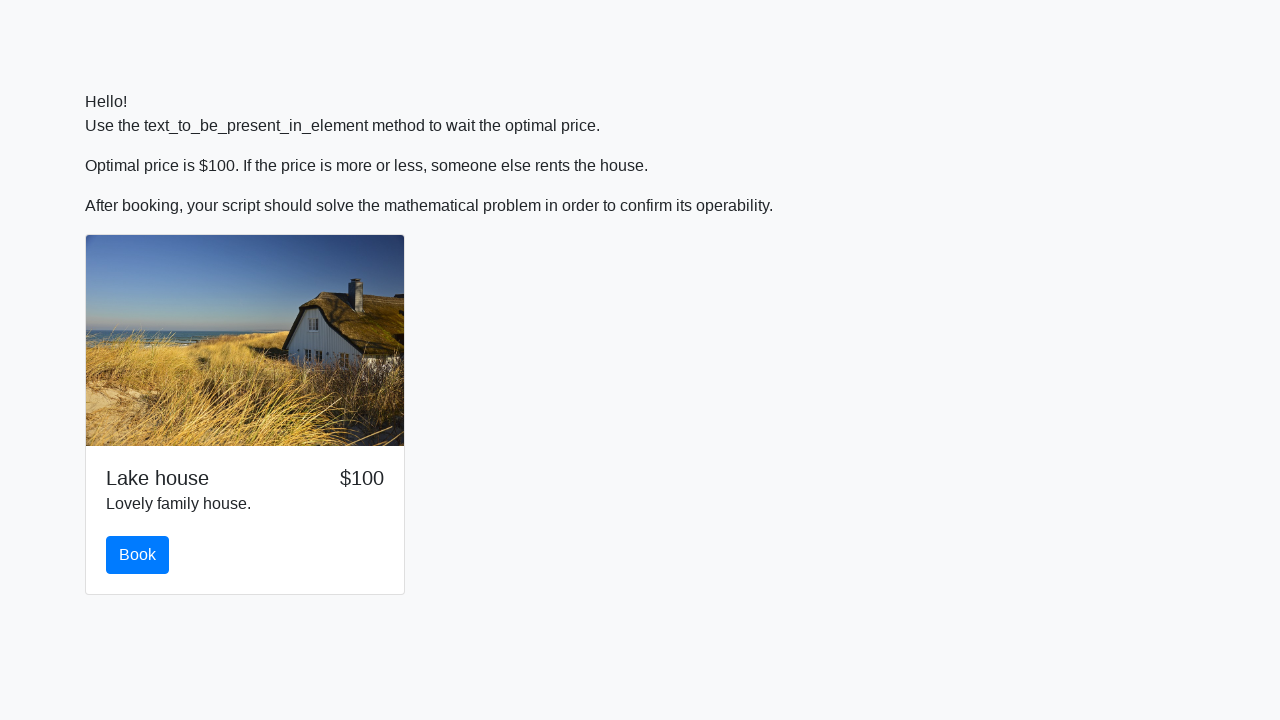

Clicked Book button at (138, 555) on xpath=//button[text()='Book']
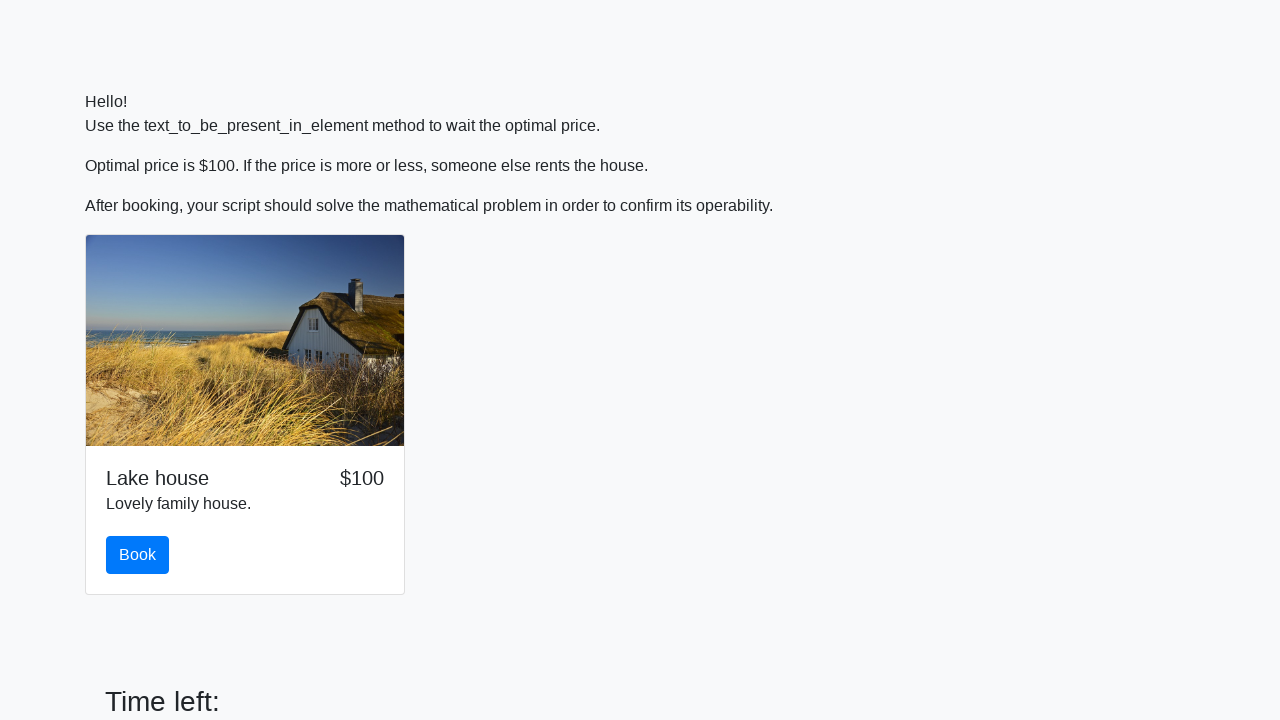

Retrieved input value for math calculation
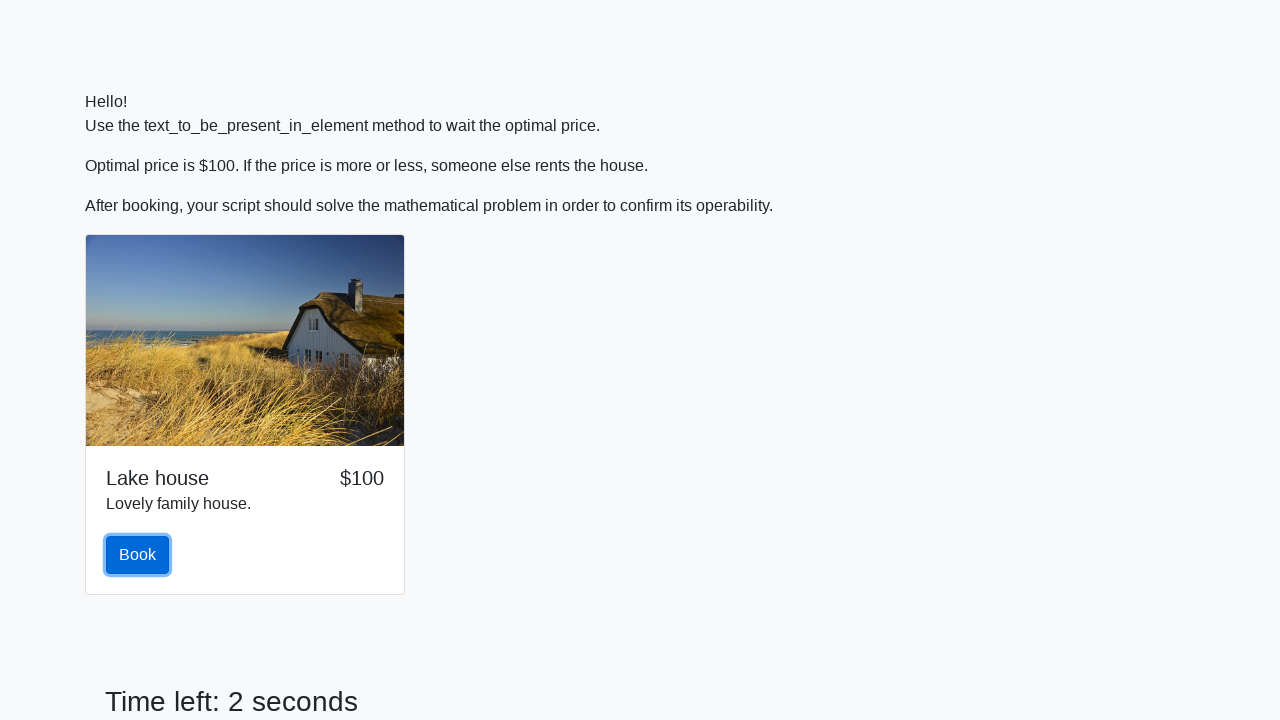

Calculated math problem answer: log(12*sin(900))
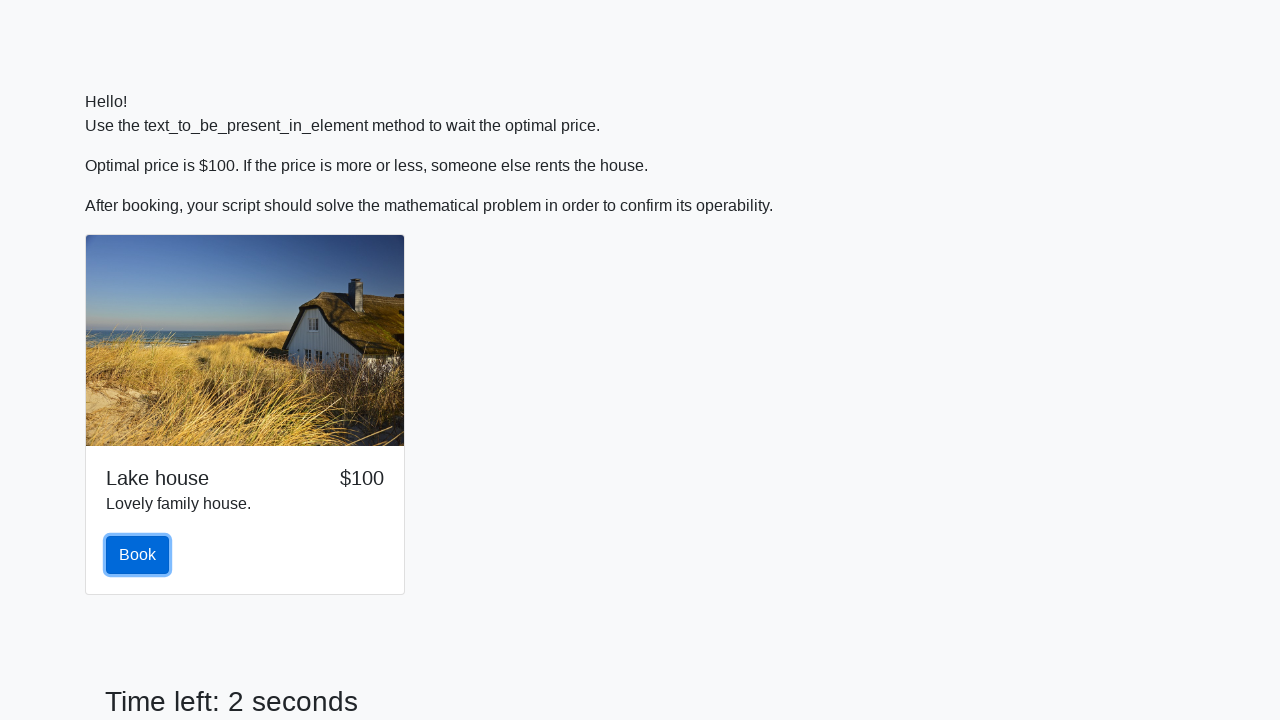

Filled answer field with calculated result on #answer
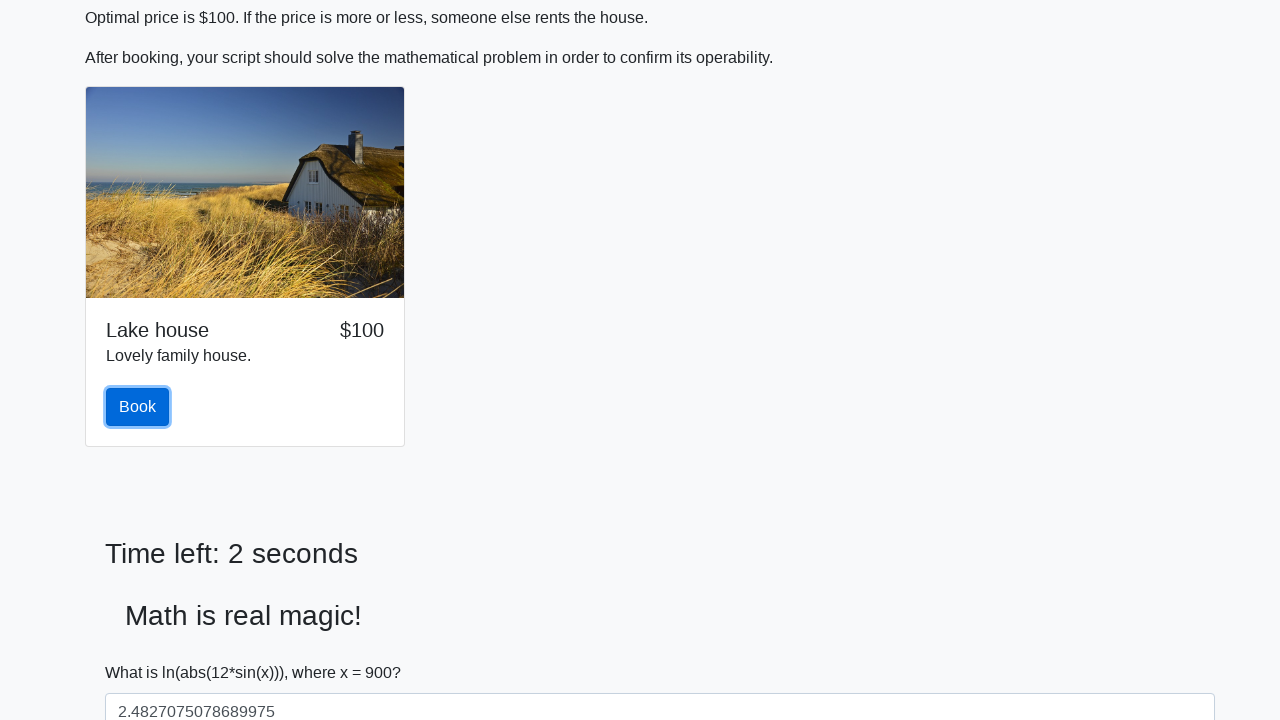

Clicked Submit button to complete booking at (143, 651) on xpath=//button[text()='Submit']
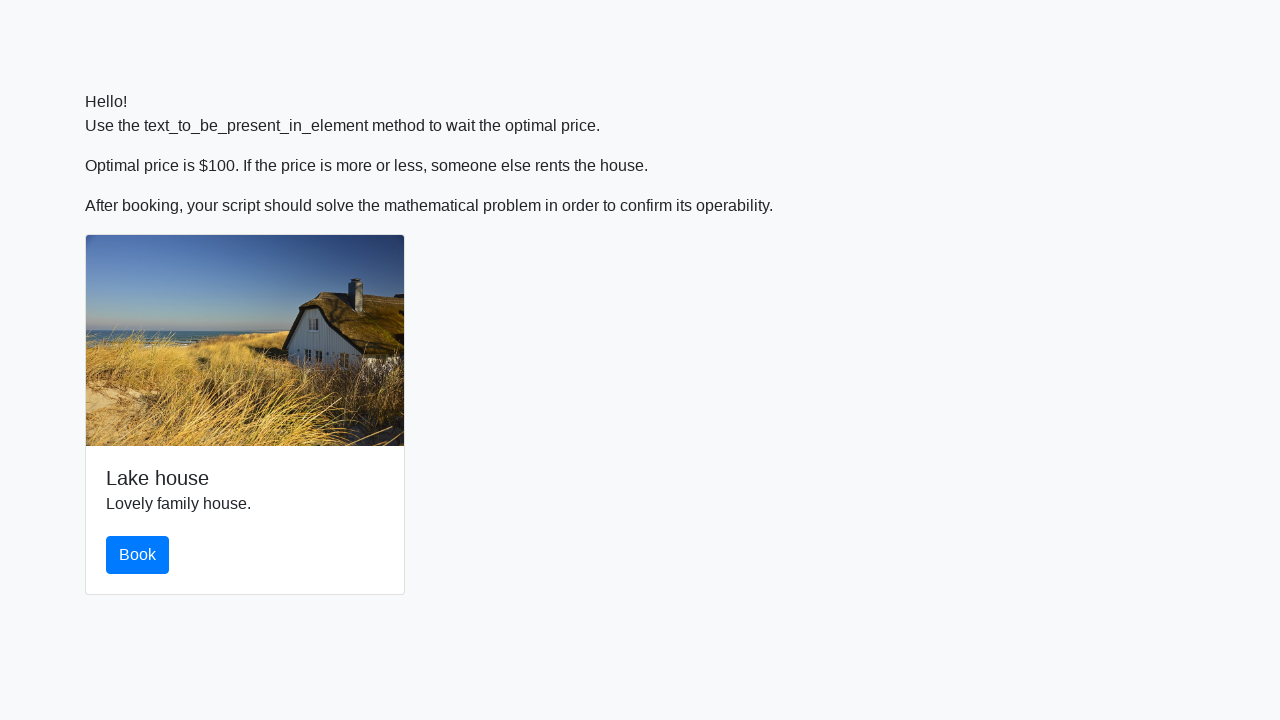

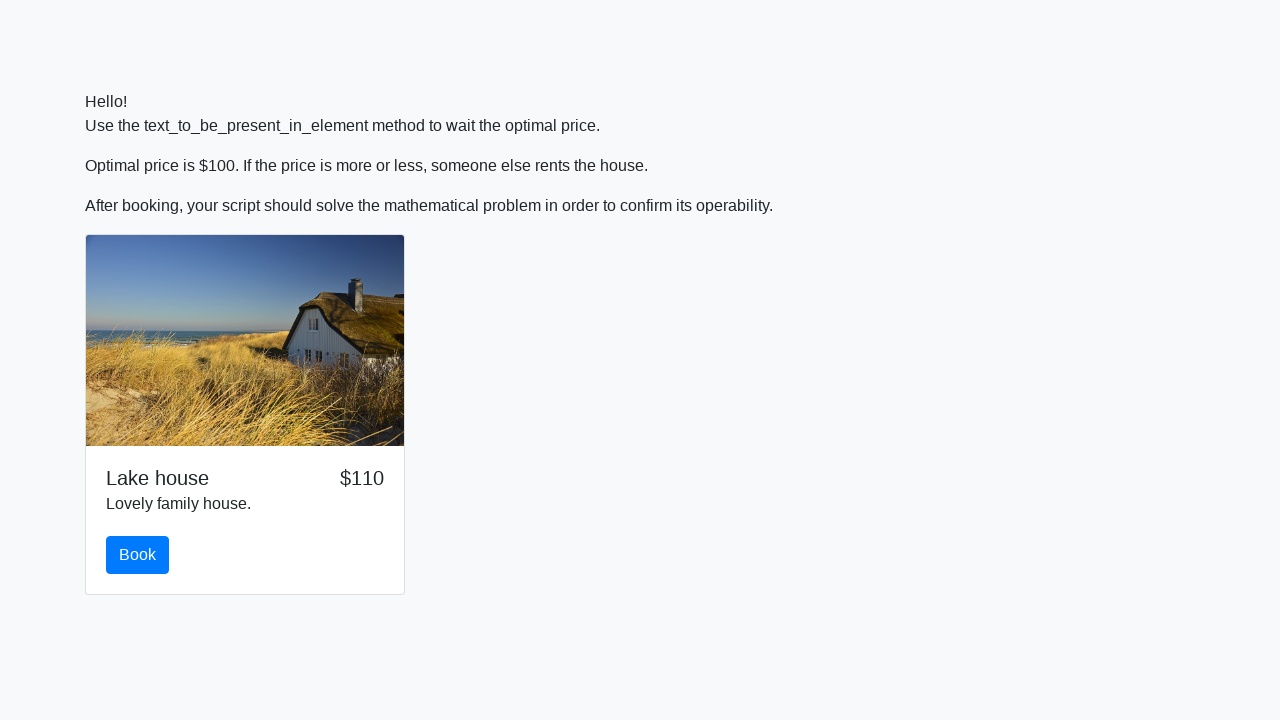